Tests the drag and drop slider functionality by navigating to the sliders page and setting a slider to a specific value.

Starting URL: https://www.lambdatest.com/selenium-playground

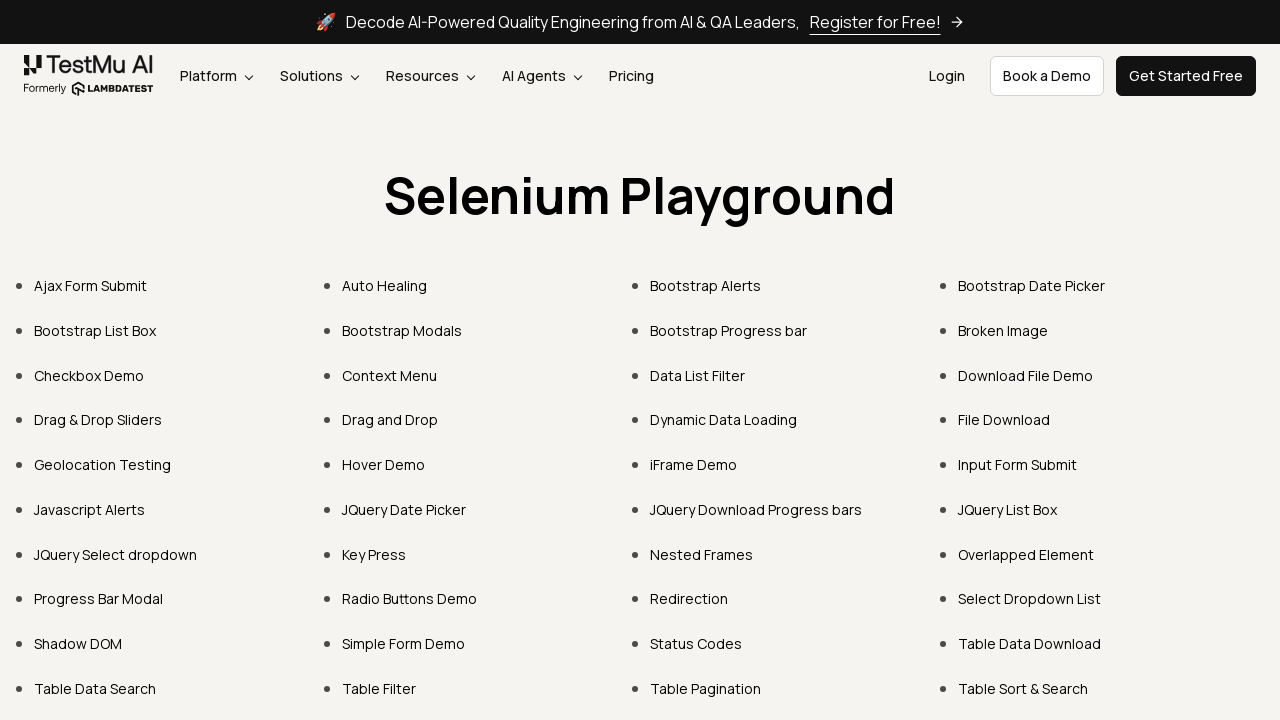

Clicked on 'Drag & Drop Sliders' link to navigate to sliders page at (98, 420) on internal:text="Drag & Drop Sliders"i
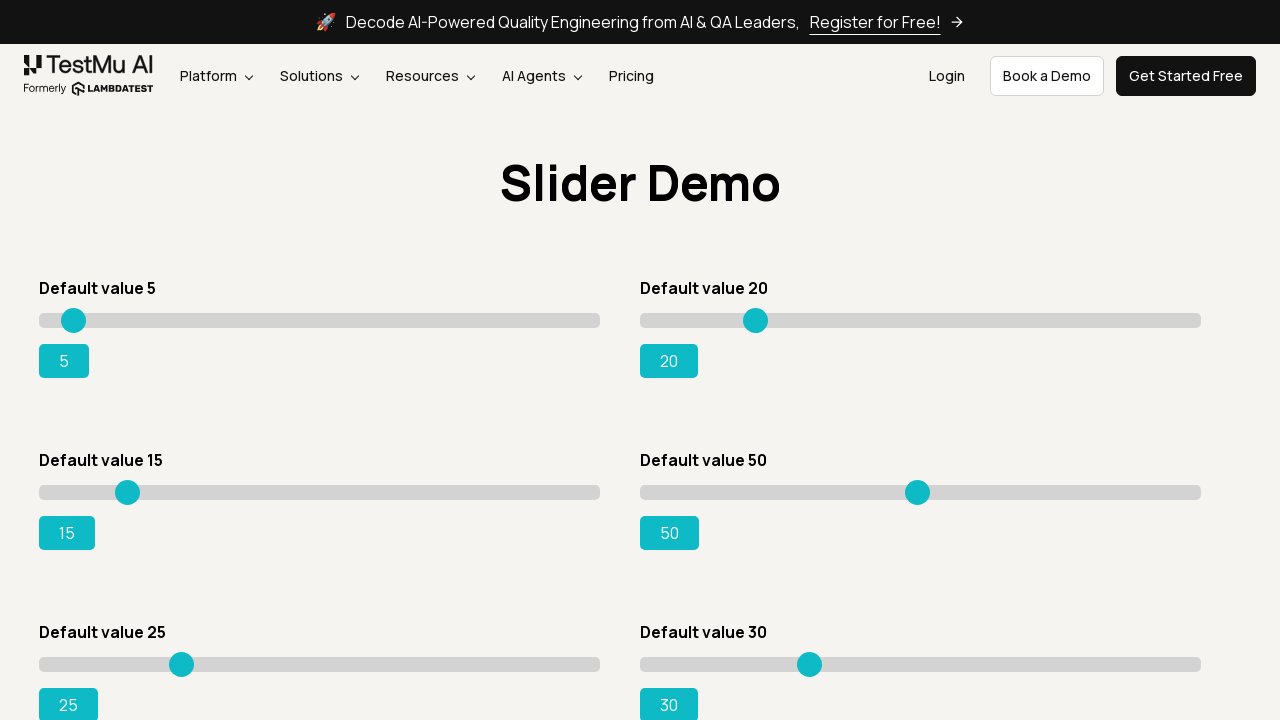

Set slider value to 95 on #slider3 input[type="range"]
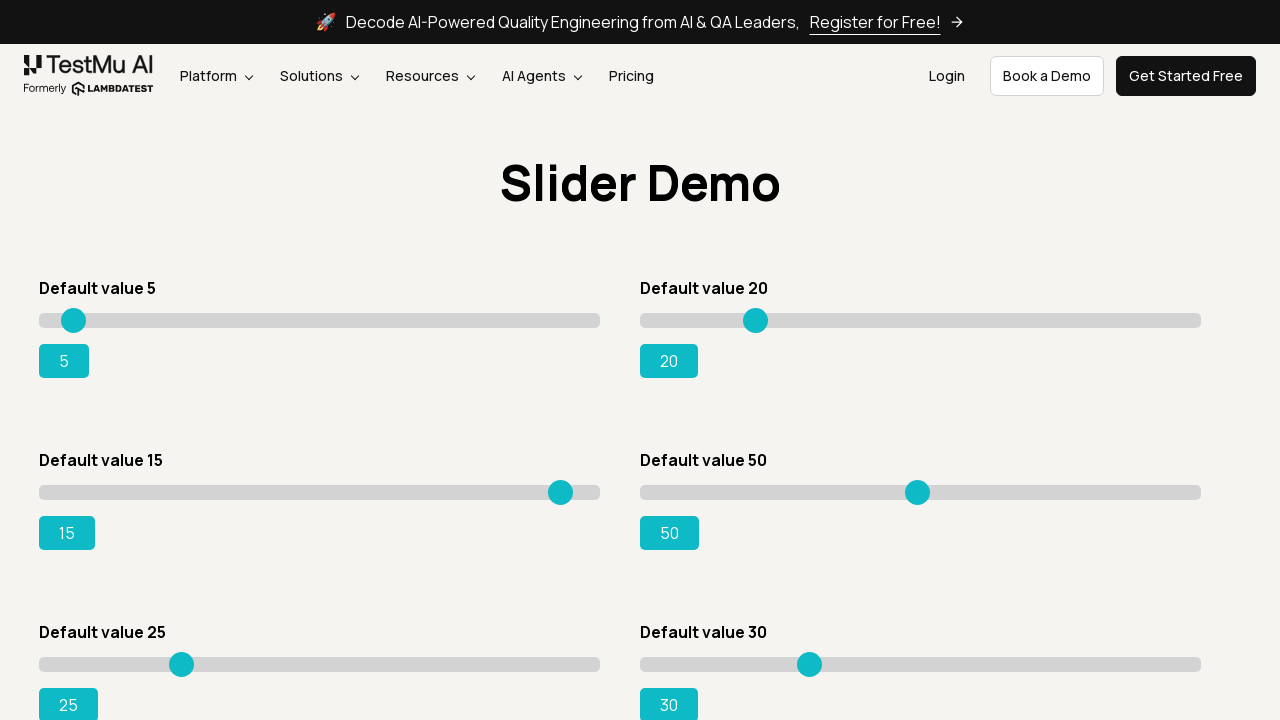

Range success indicator appeared, confirming slider was set correctly
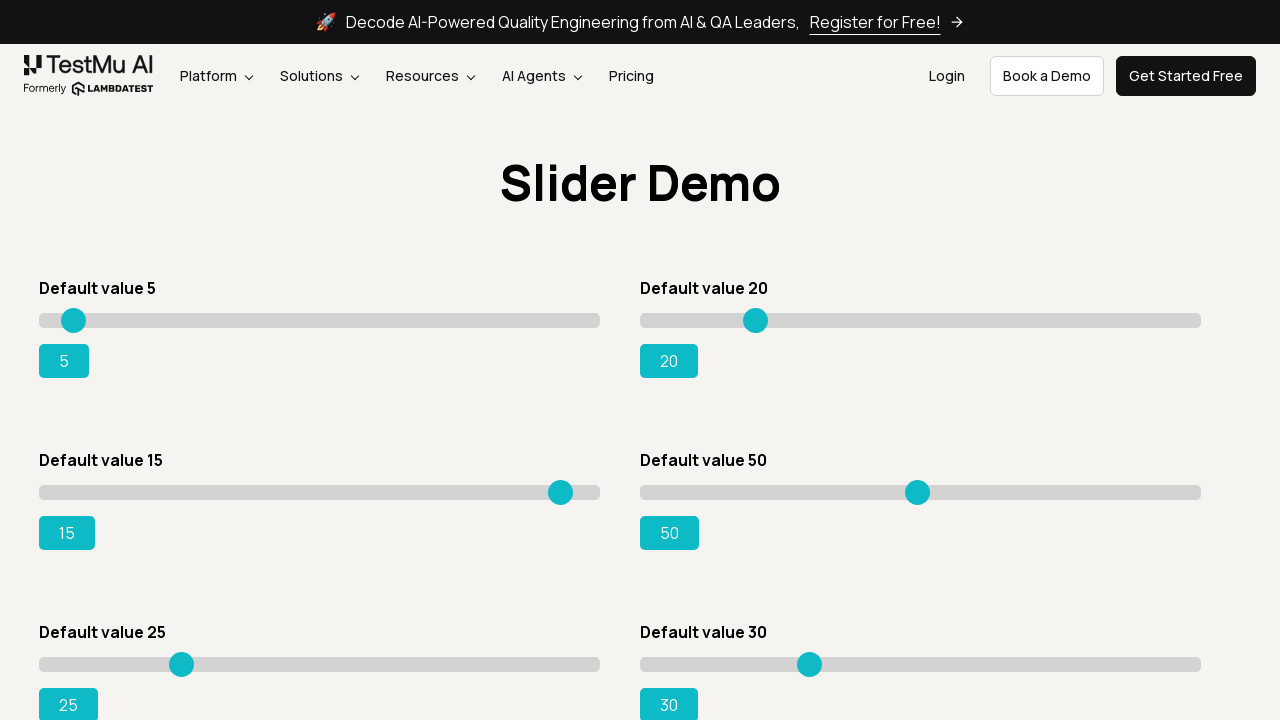

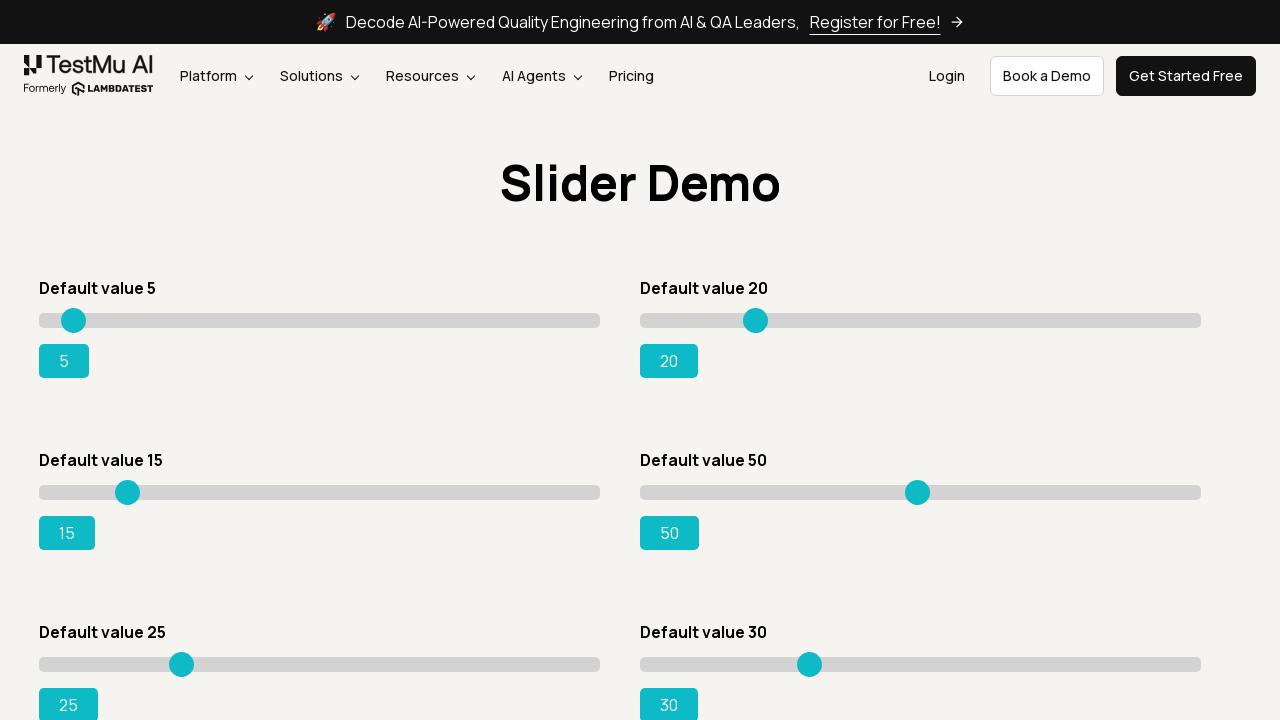